Tests a text box form by filling in full name, email, current address, and permanent address fields with generated data, then submitting and verifying the output contains the submitted values.

Starting URL: https://demoqa.com/text-box

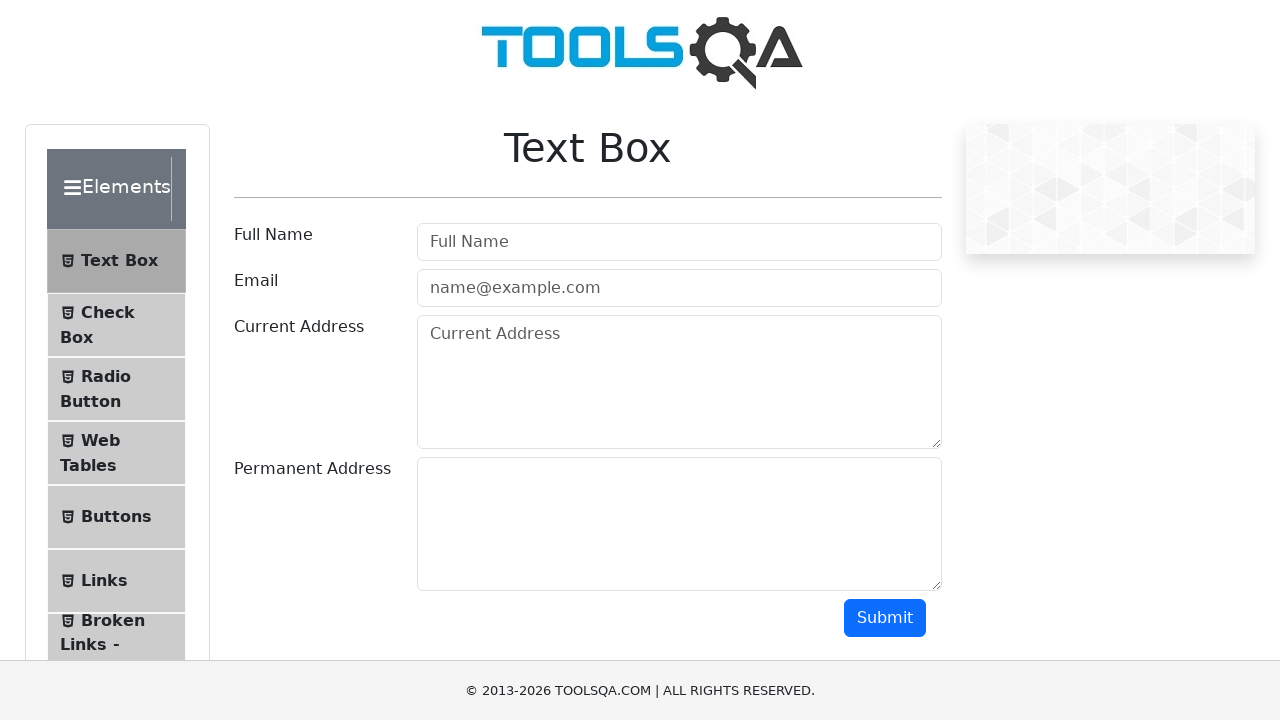

Filled full name field with 'Margaret Thompson' on #userName
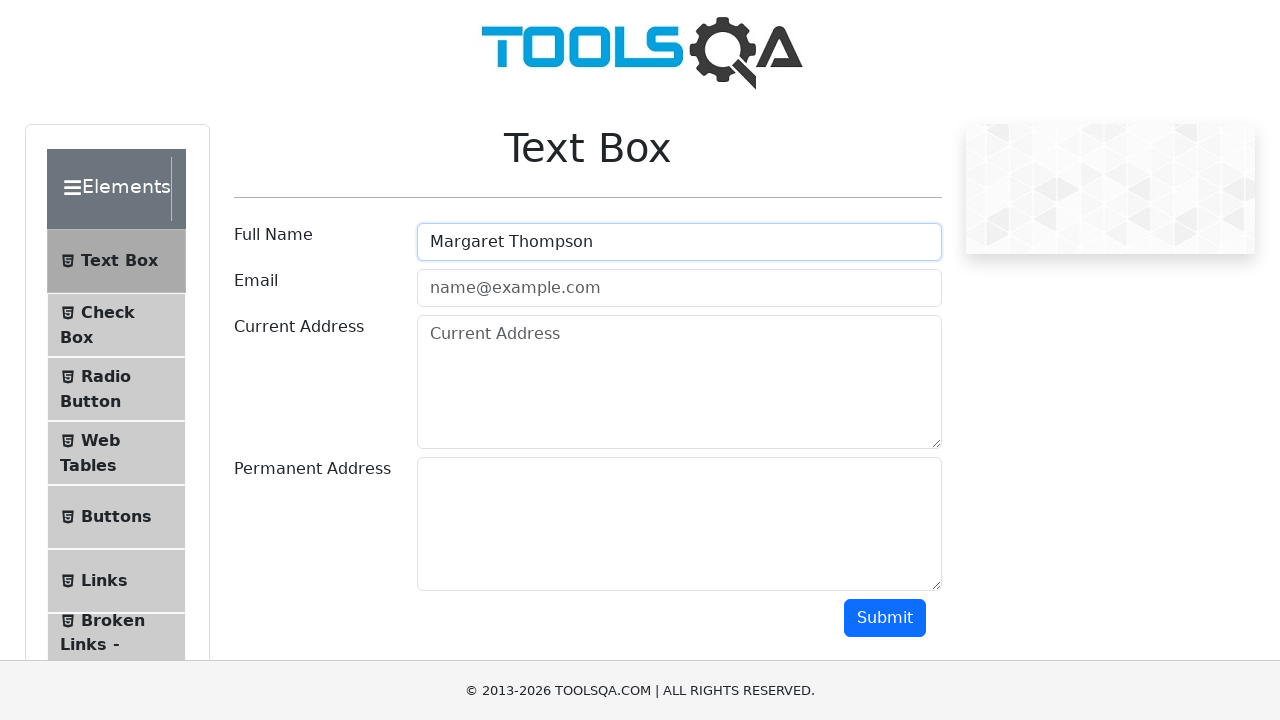

Filled email field with 'margaret.thompson84@example.com' on #userEmail
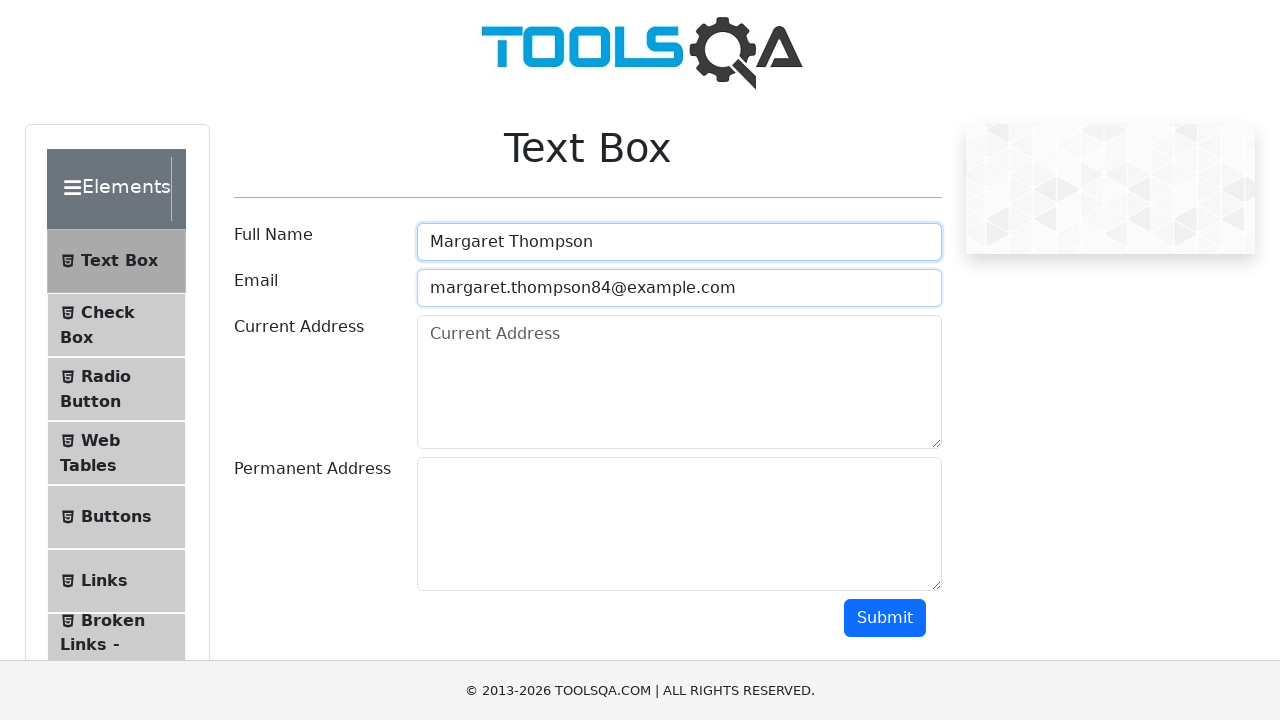

Filled current address field with '47 Windsor Road, Bristol, BS3 4QT' on #currentAddress
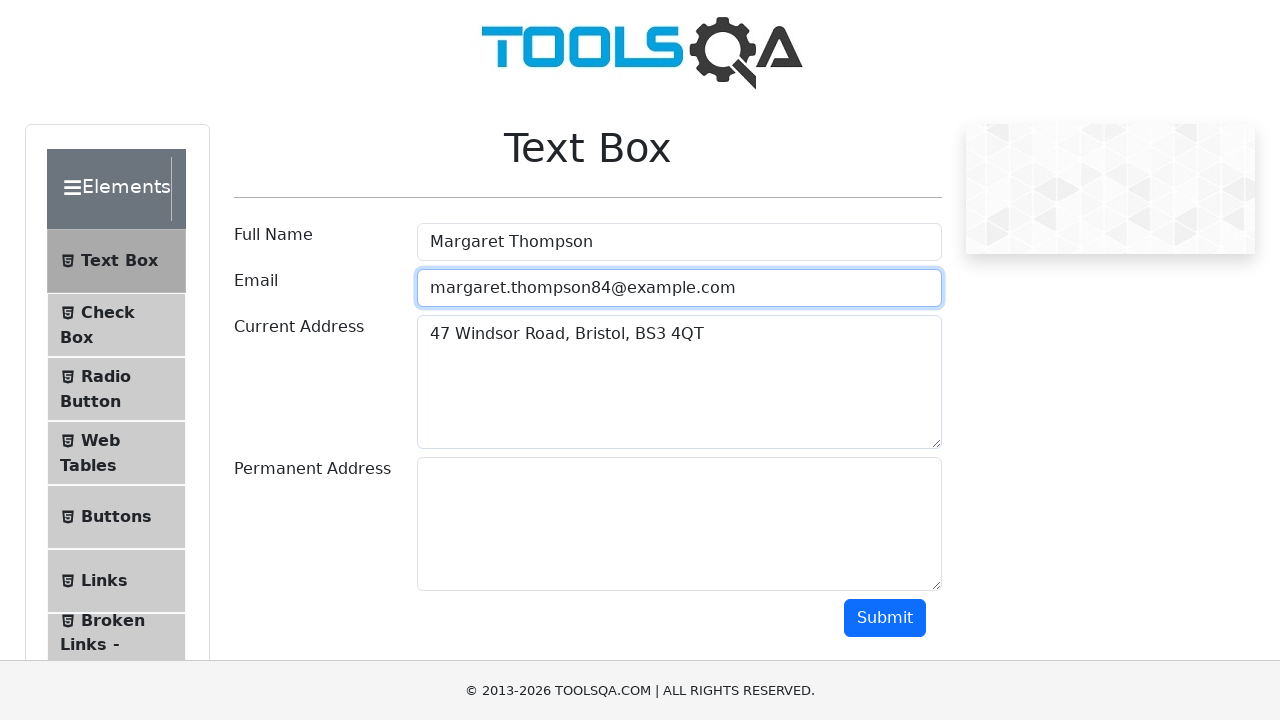

Filled permanent address field with 'Flat 12B' on #permanentAddress
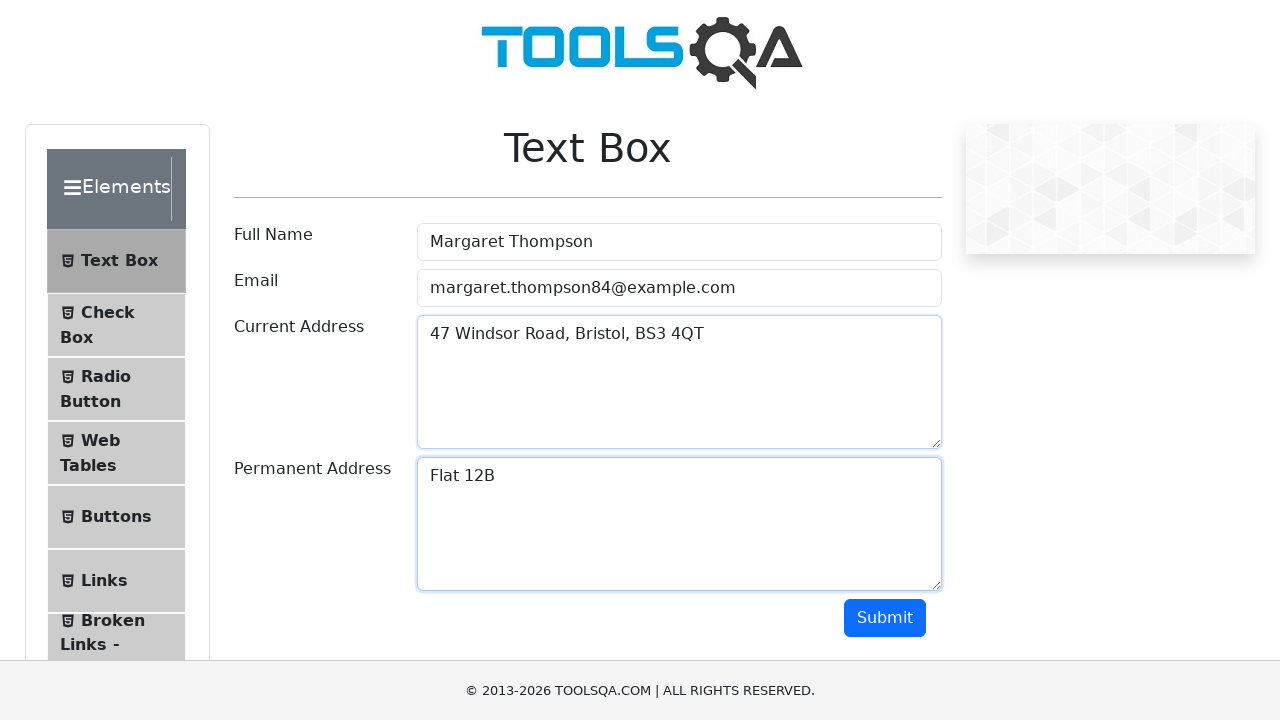

Clicked submit button at (885, 618) on #submit
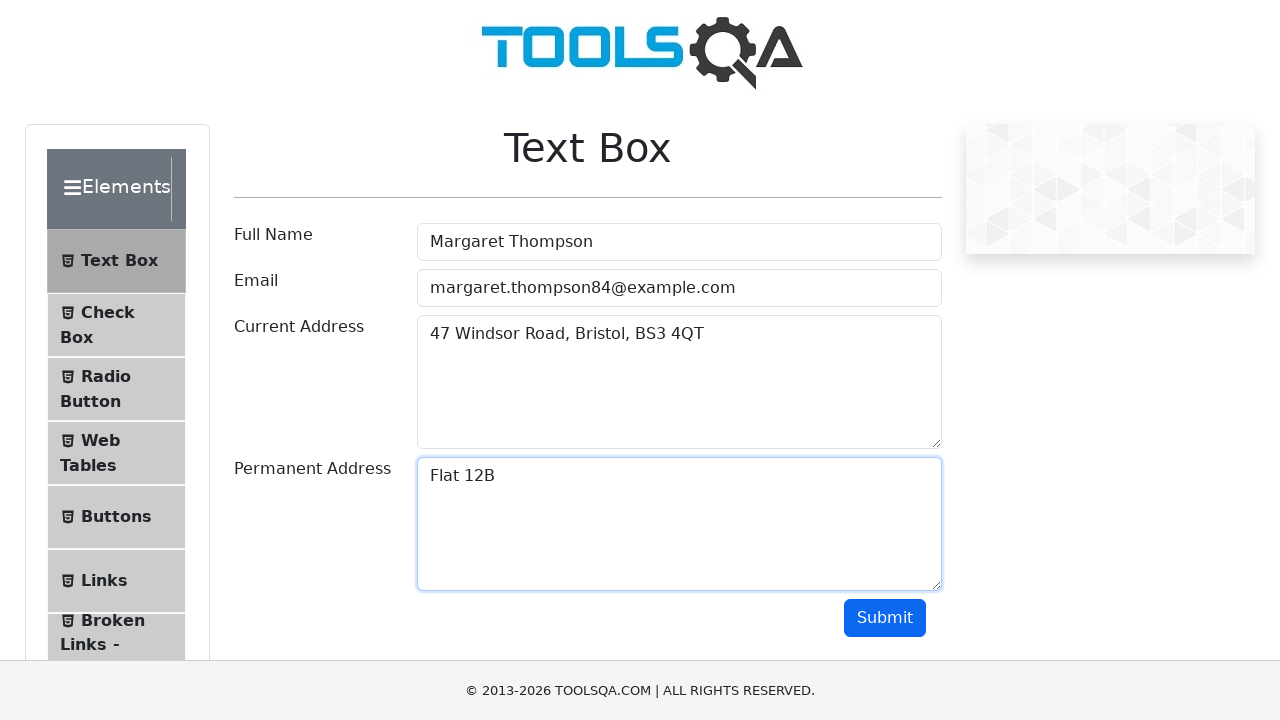

Output section loaded
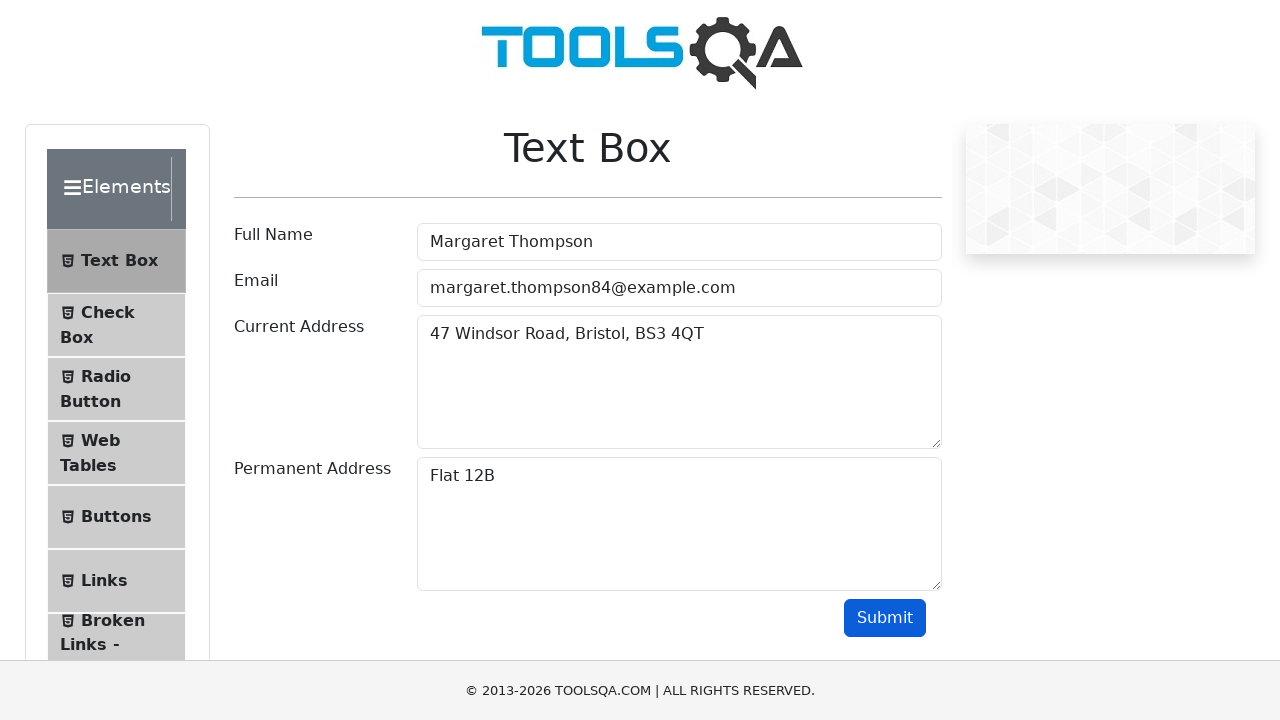

Retrieved output text from form submission
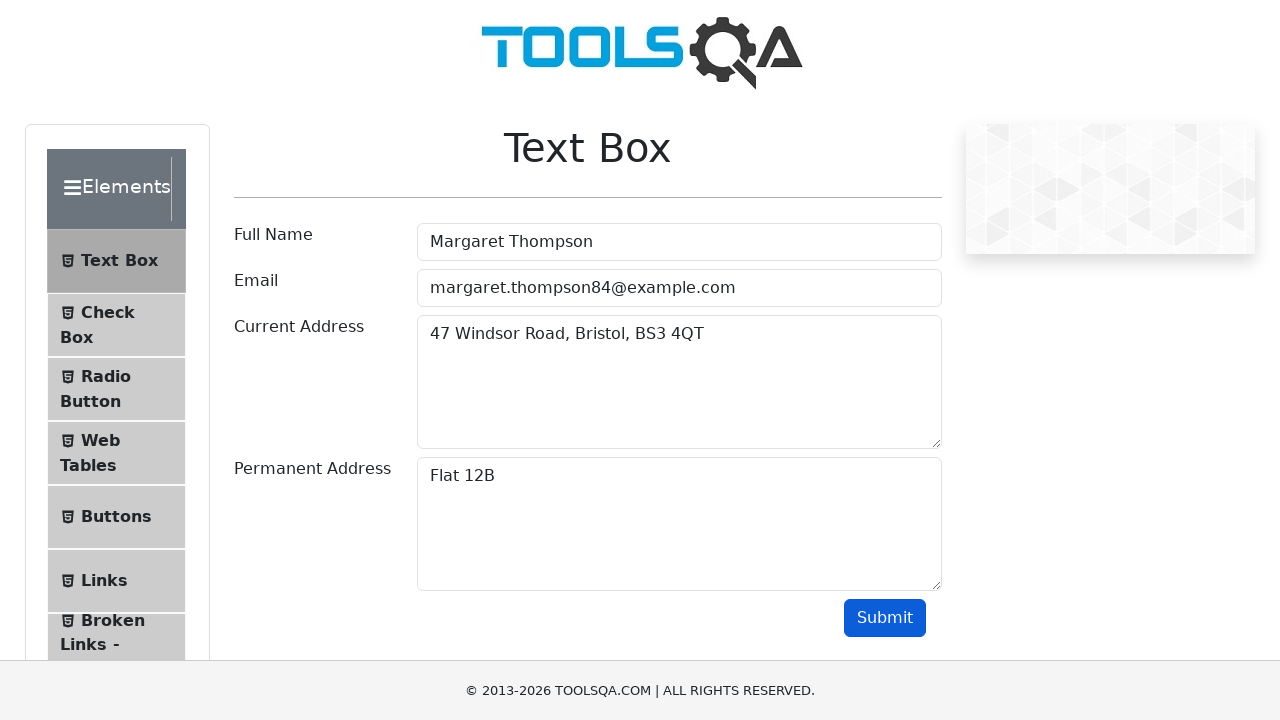

Verified full name 'Margaret Thompson' appears in output
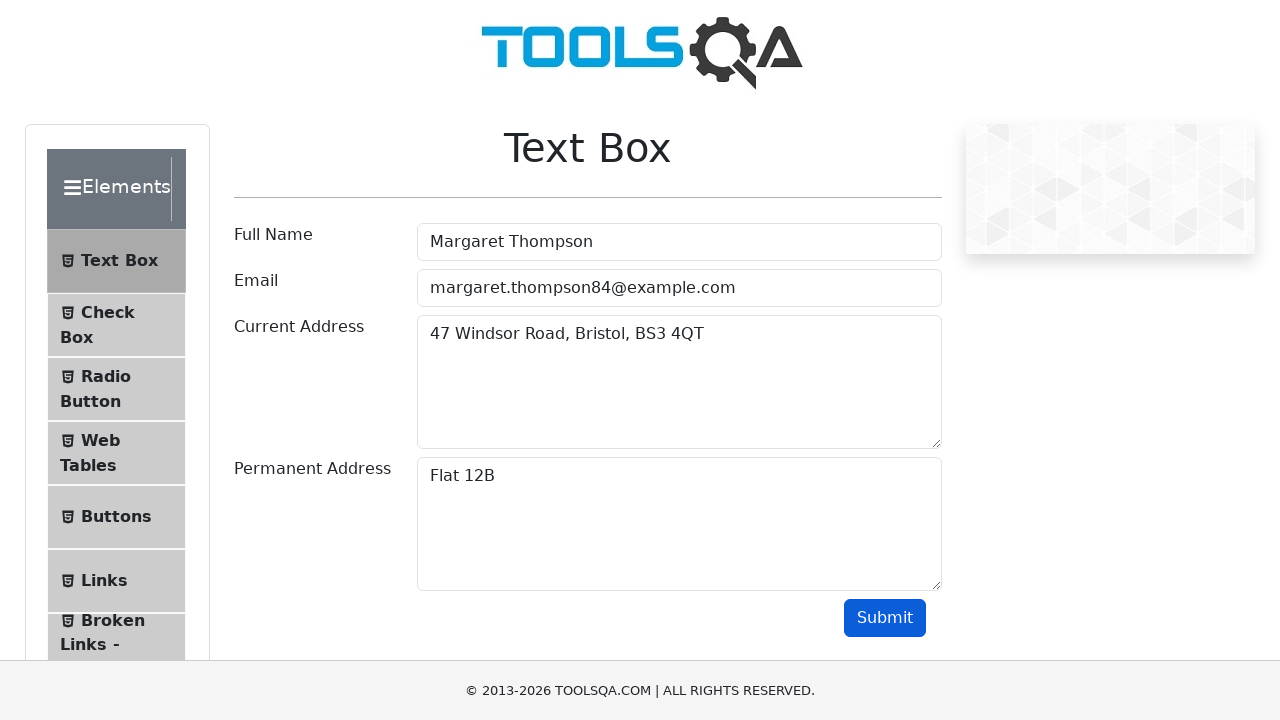

Verified email 'margaret.thompson84@example.com' appears in output
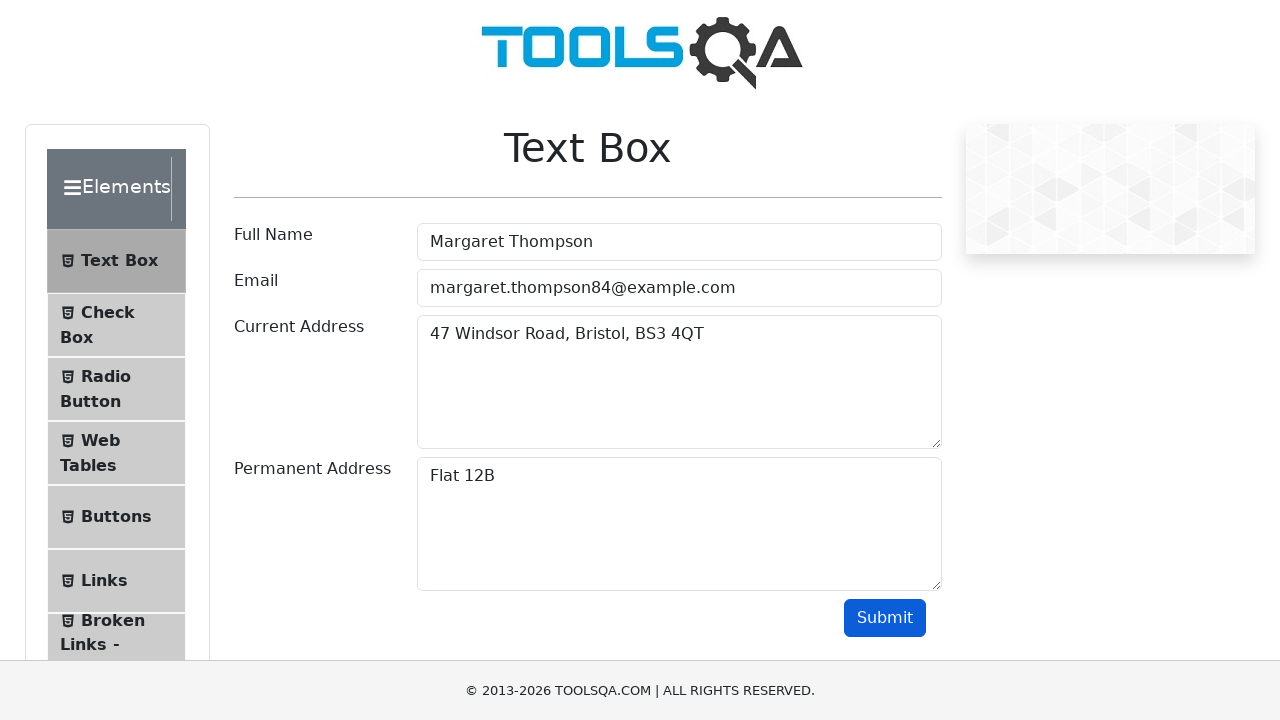

Verified current address '47 Windsor Road, Bristol, BS3 4QT' appears in output
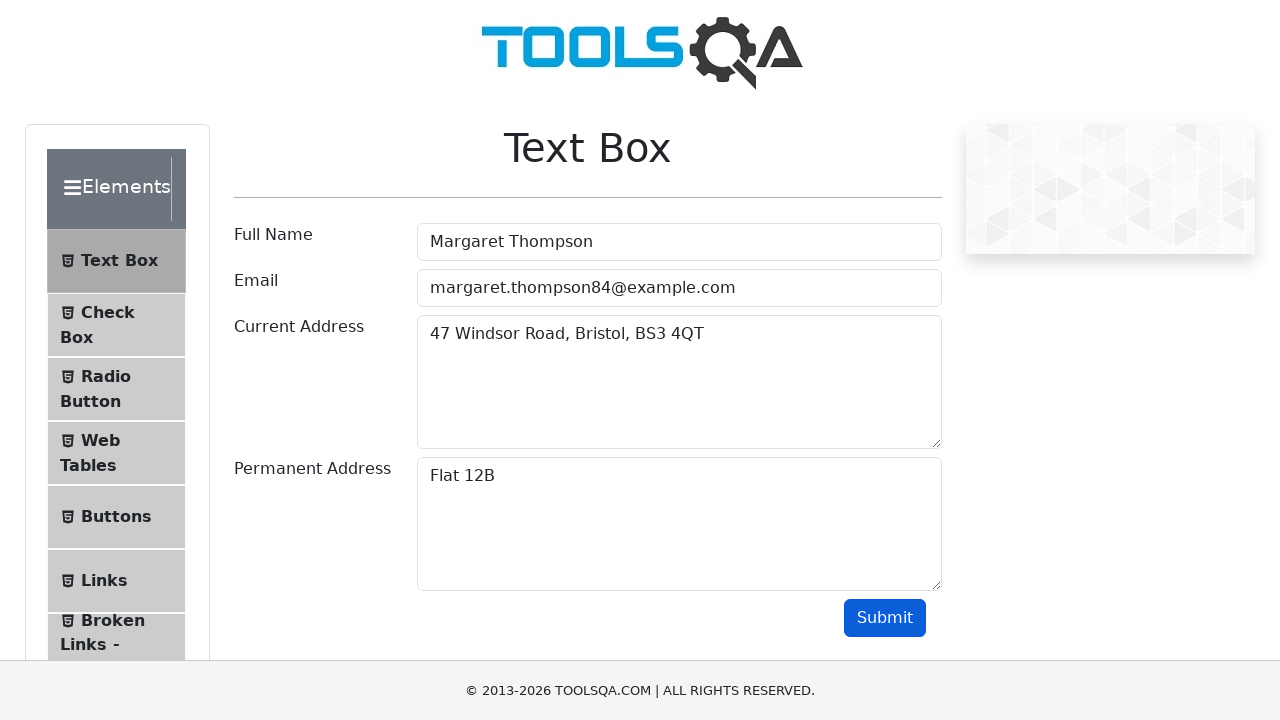

Verified permanent address 'Flat 12B' appears in output
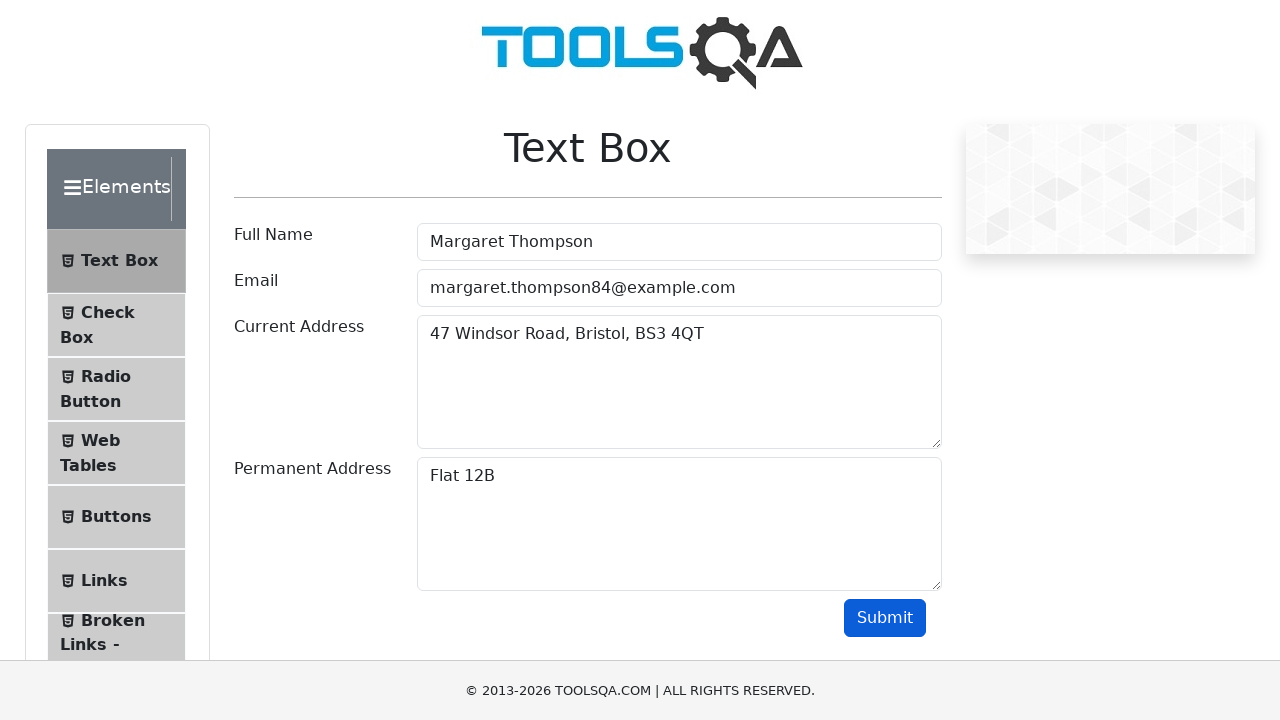

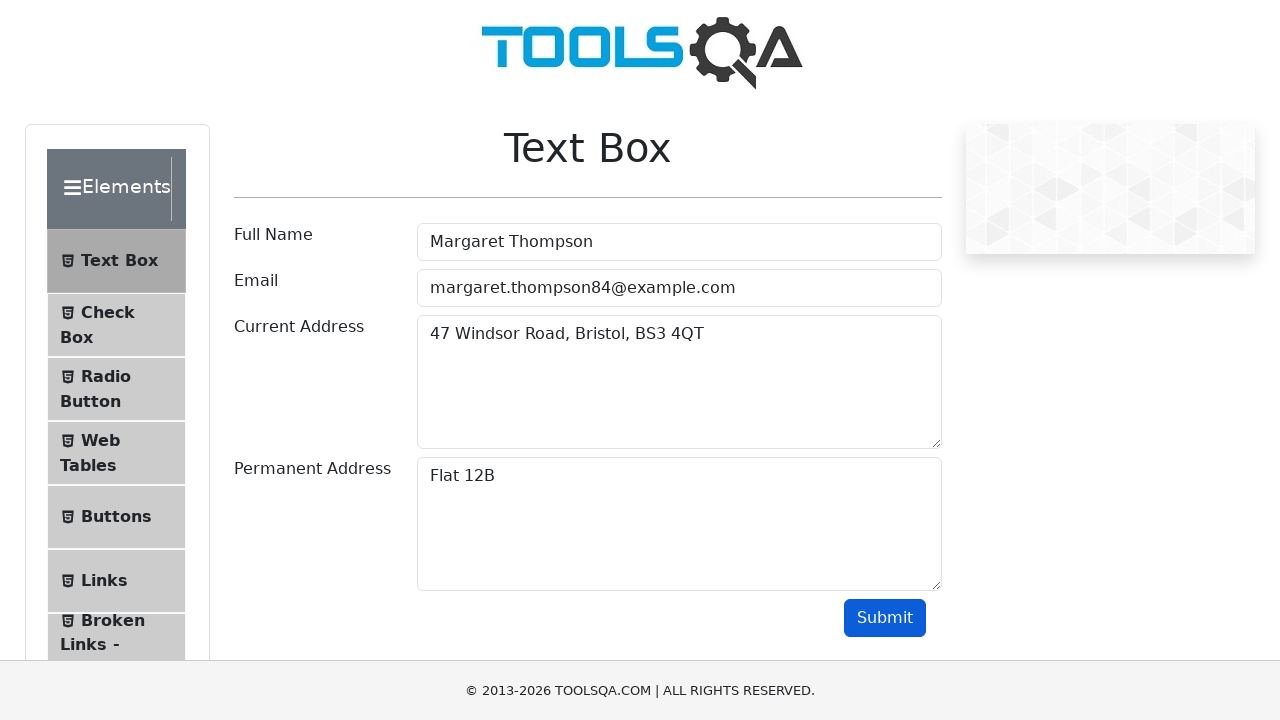